Tests explicit wait functionality by waiting for a price element to show '100', then clicking a book button, reading an input value, calculating a mathematical result (log of absolute value of 12*sin(x)), and submitting the answer.

Starting URL: http://suninjuly.github.io/explicit_wait2.html

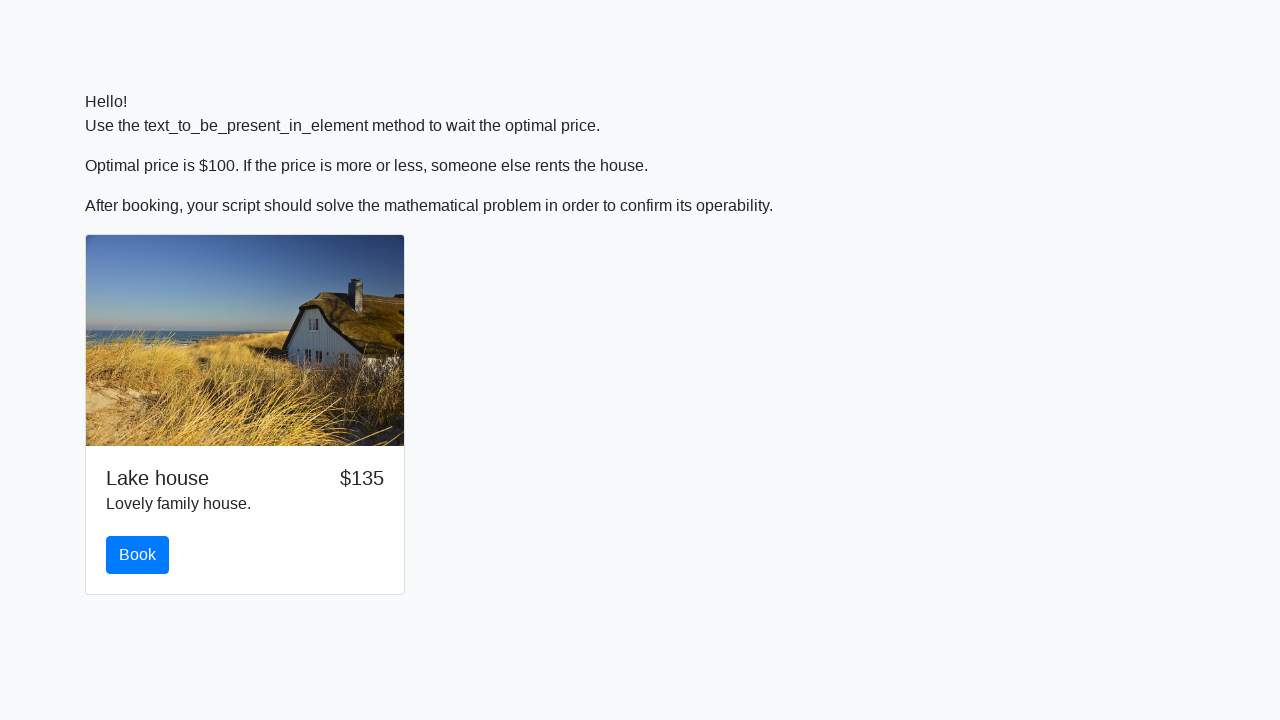

Waited for price element to show '100'
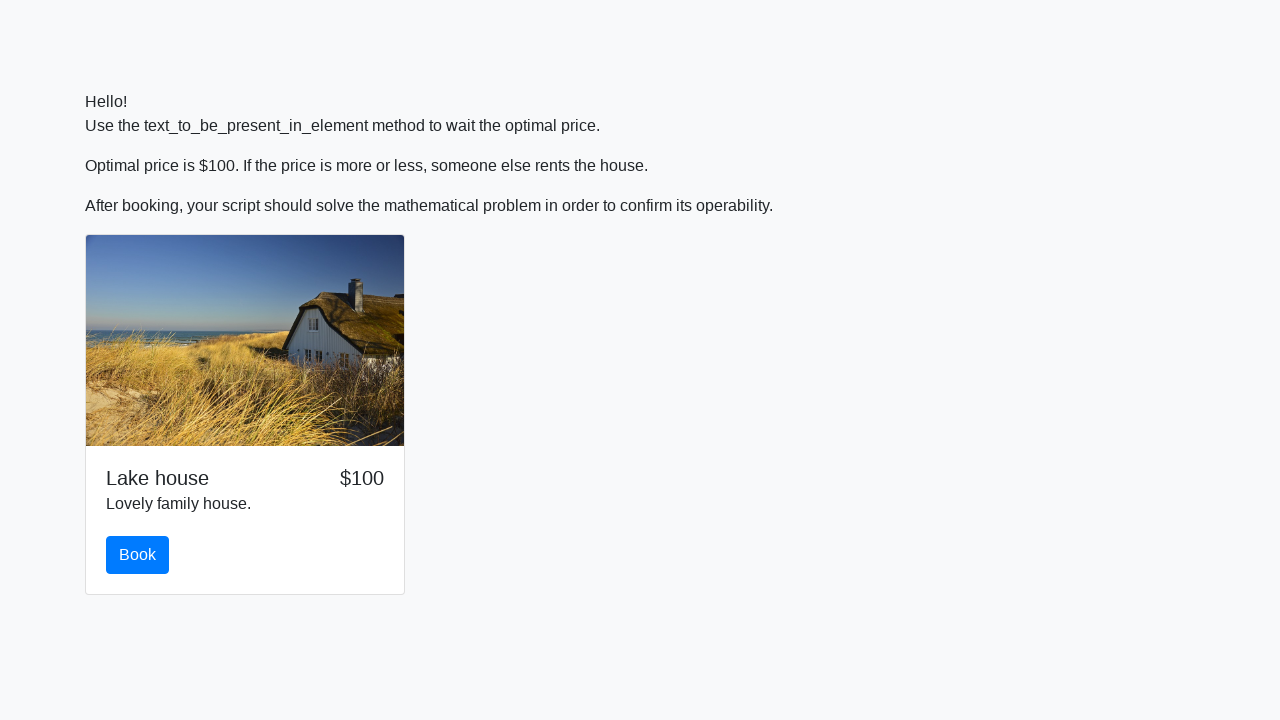

Clicked the book button at (138, 555) on #book
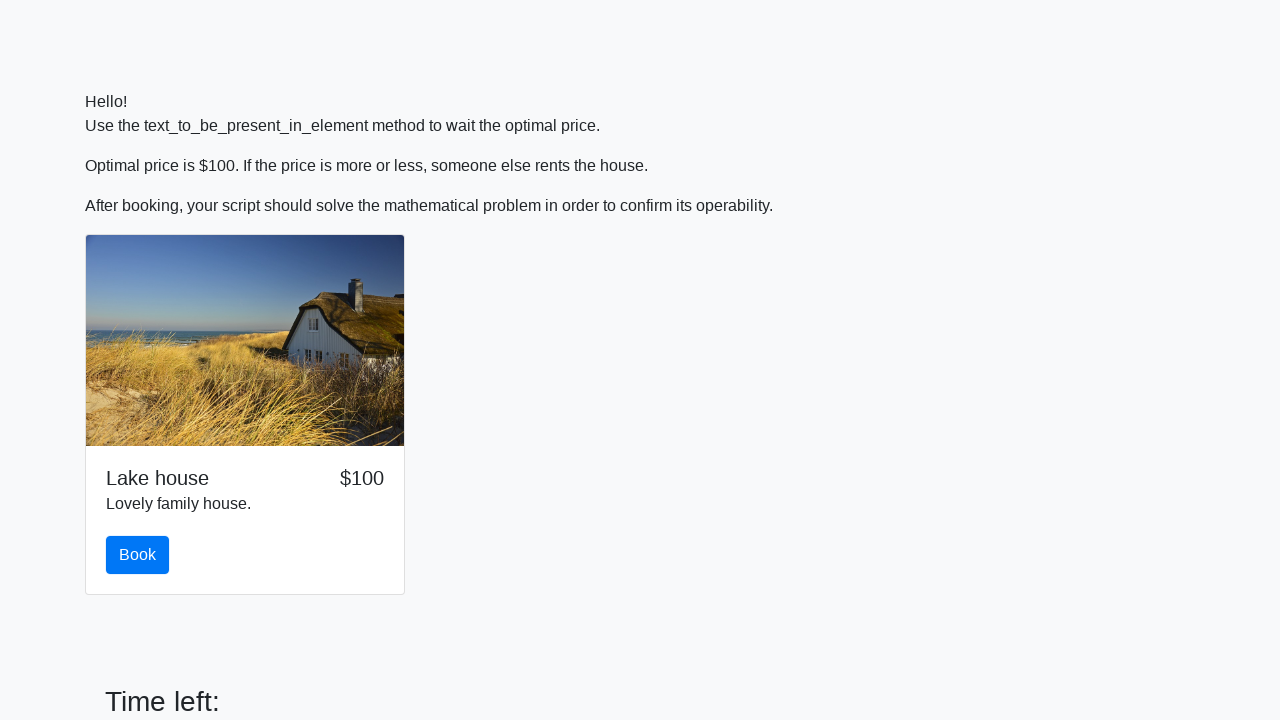

Retrieved input value from page
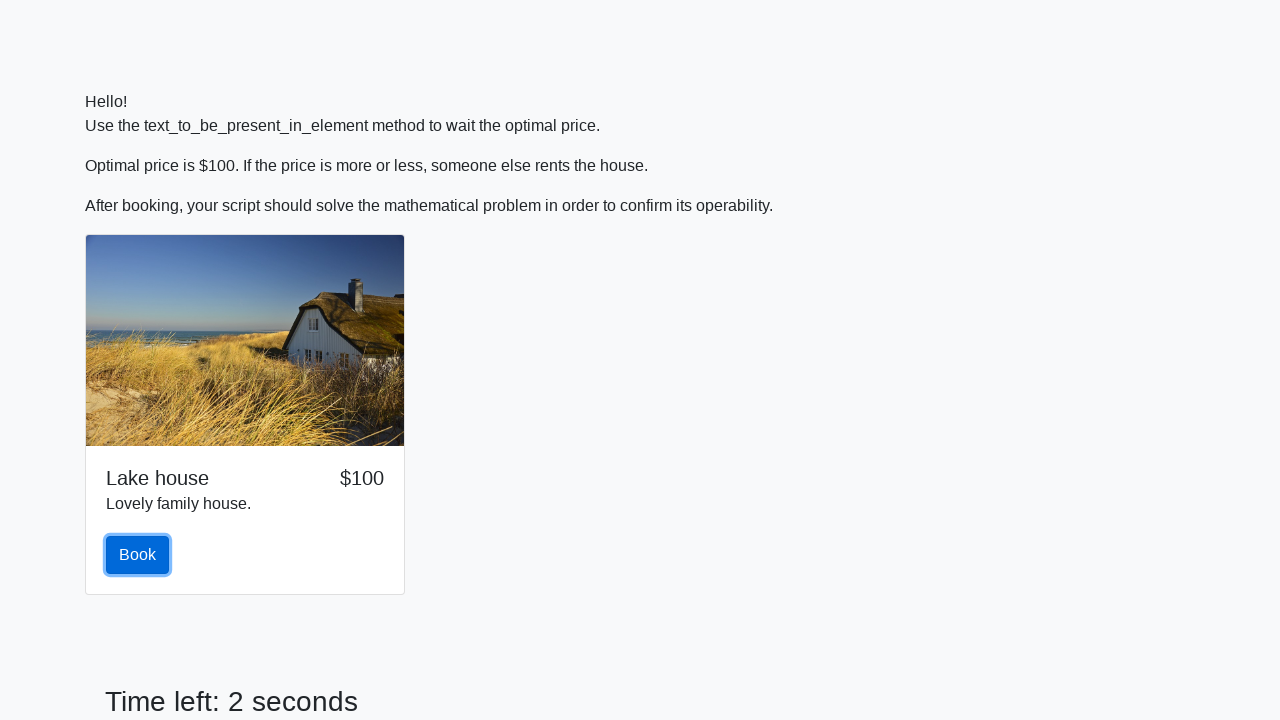

Calculated answer: log(abs(12*sin(24))) = 2.385725184425404
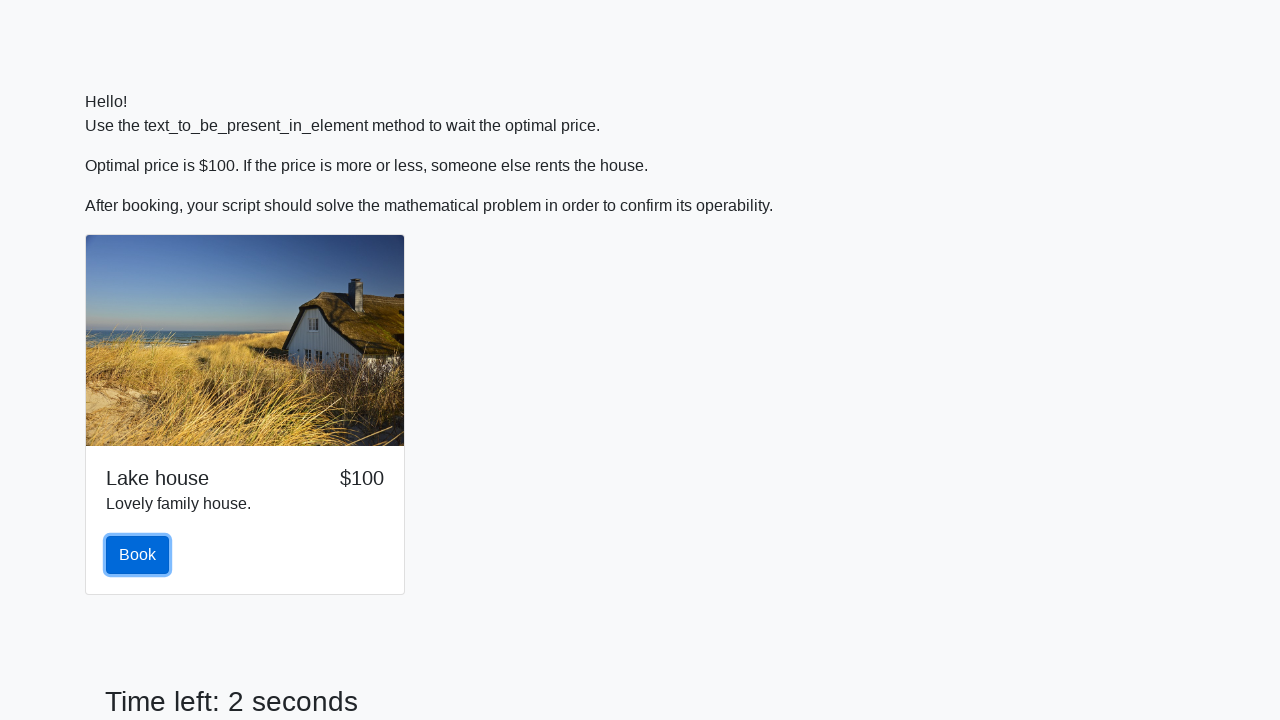

Filled answer field with calculated value '2.385725184425404' on #answer
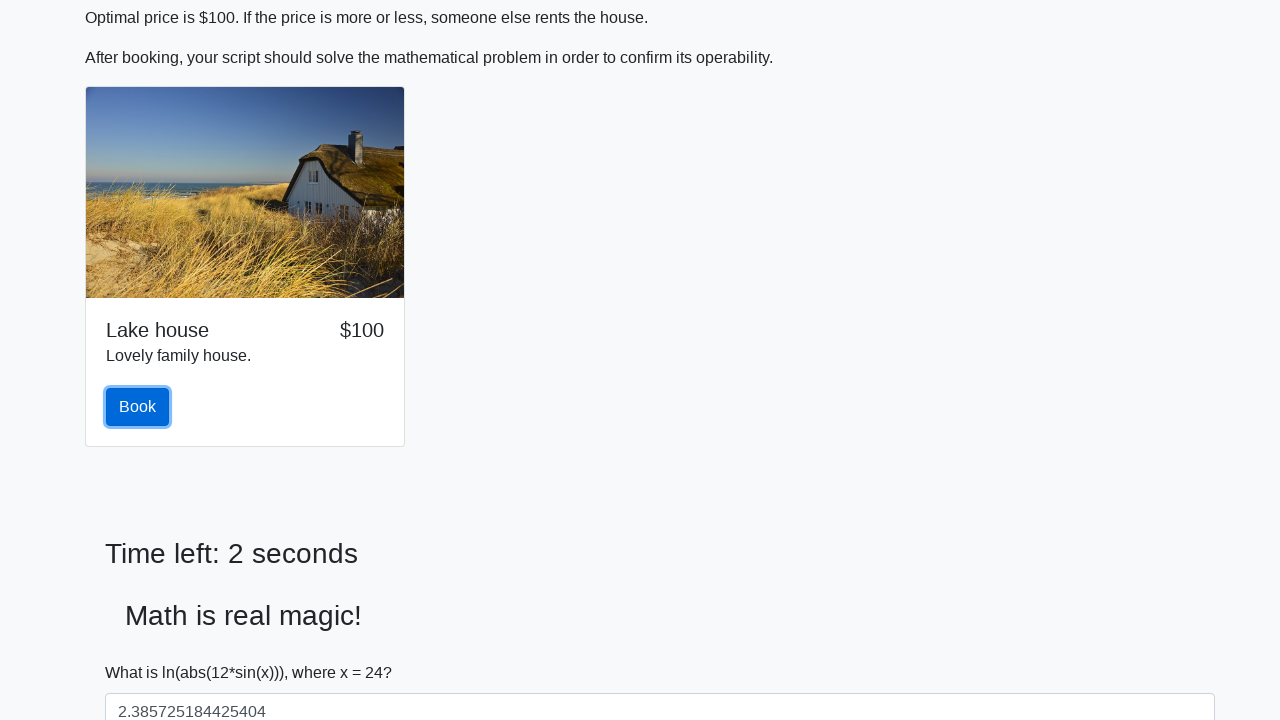

Clicked solve button to submit answer at (143, 651) on #solve
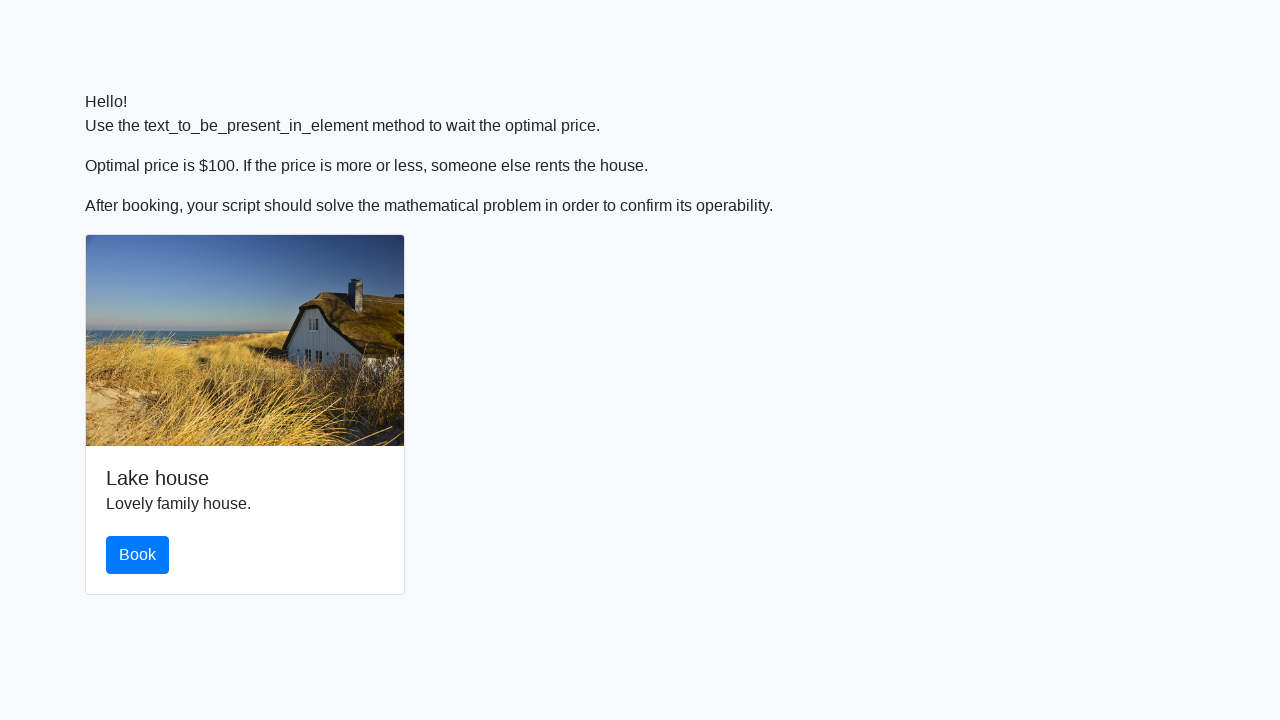

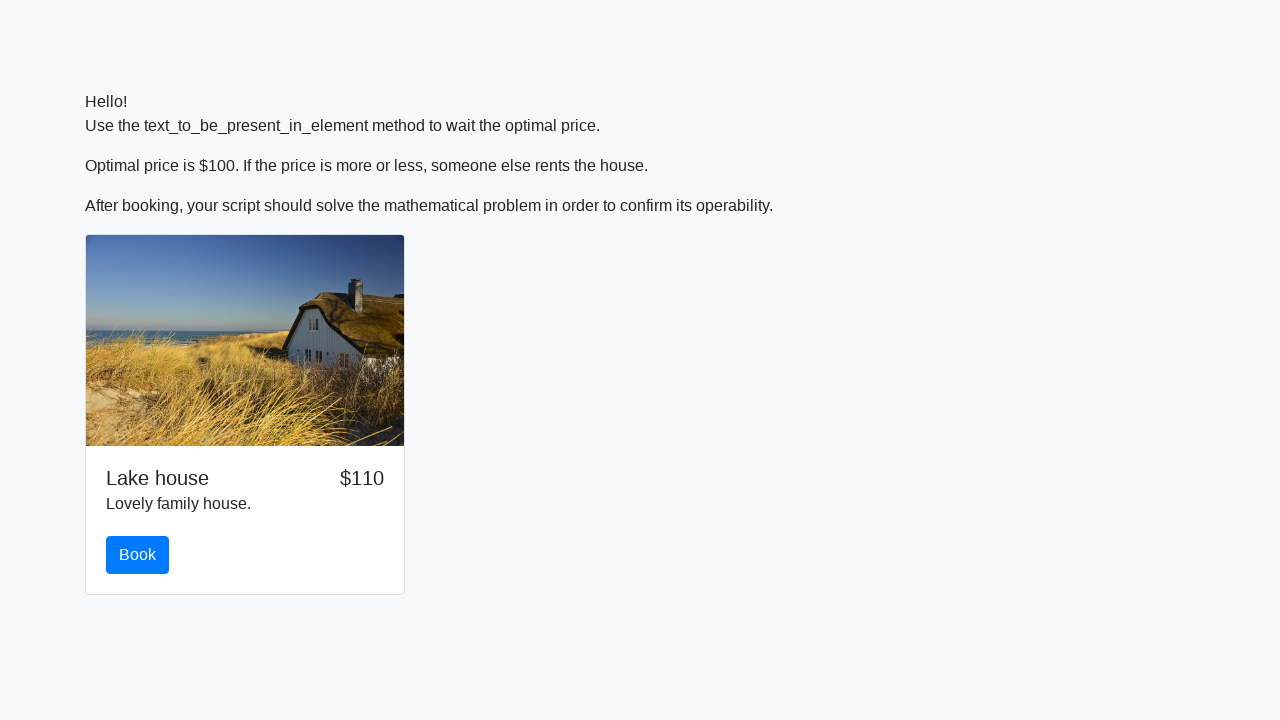